Tests explicit wait functionality by waiting for alert button to be clickable before clicking

Starting URL: https://www.hyrtutorials.com/p/alertsdemo.html

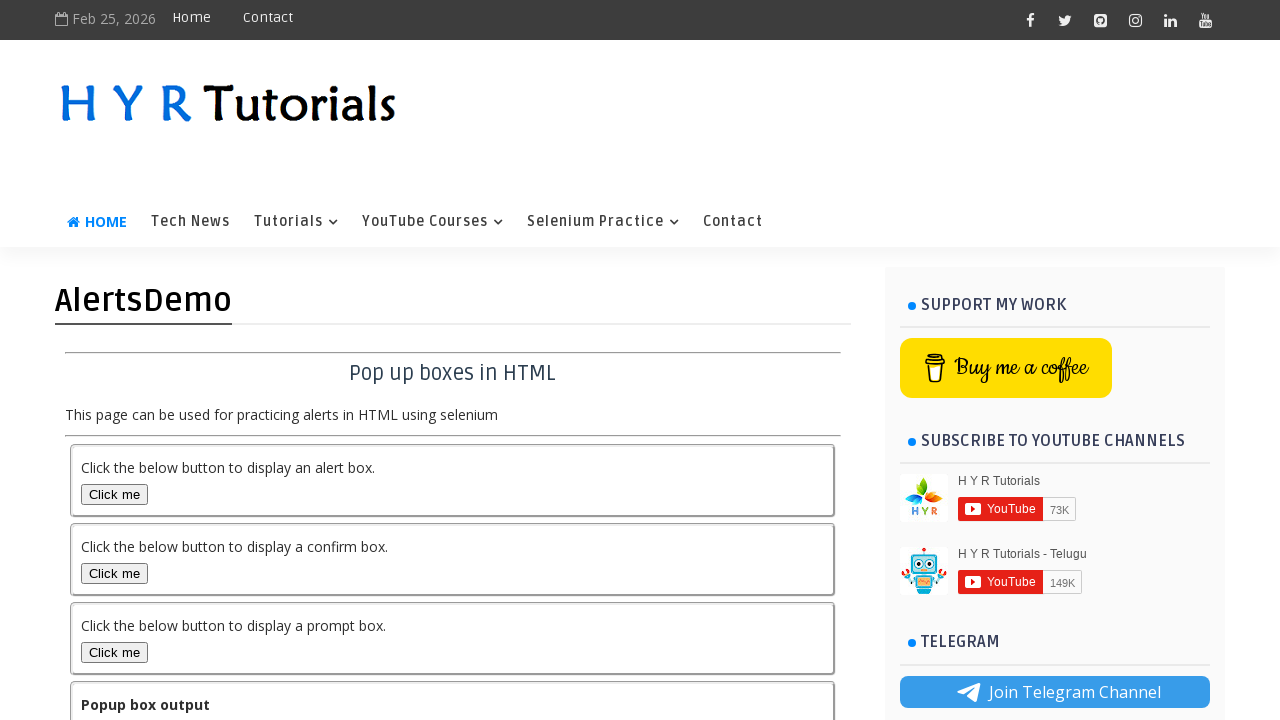

Located alert button element
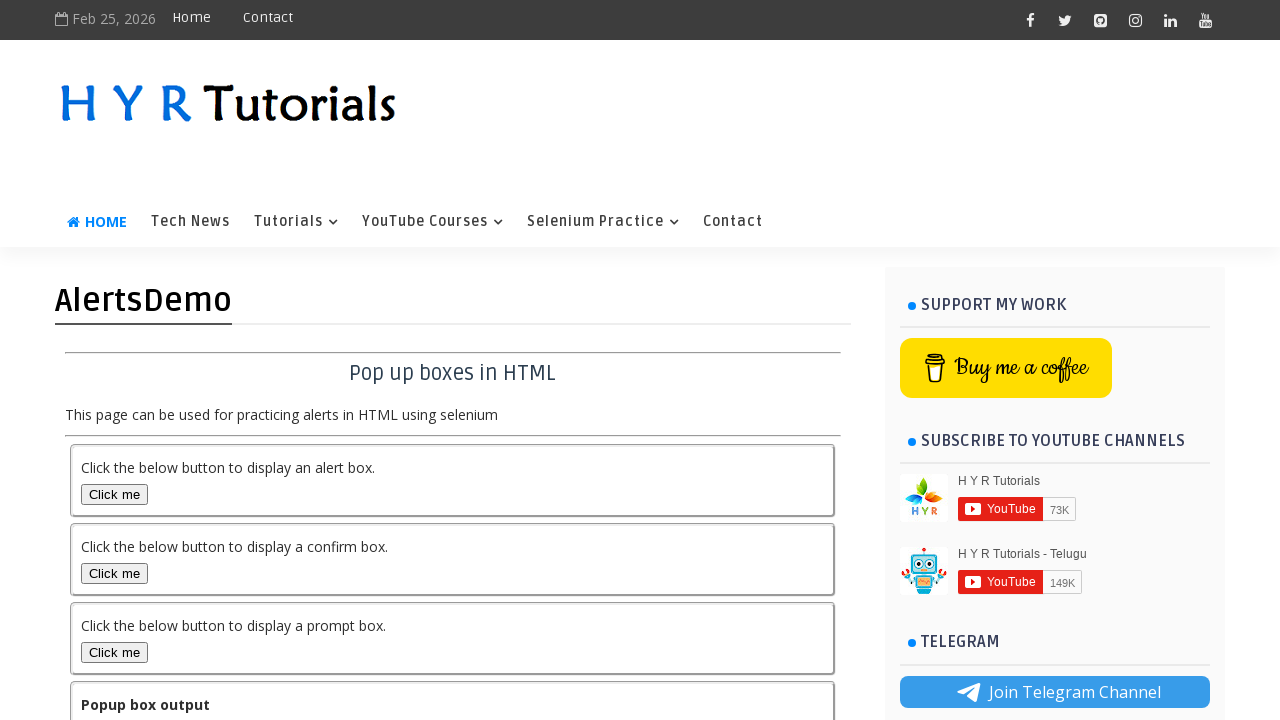

Alert button became visible
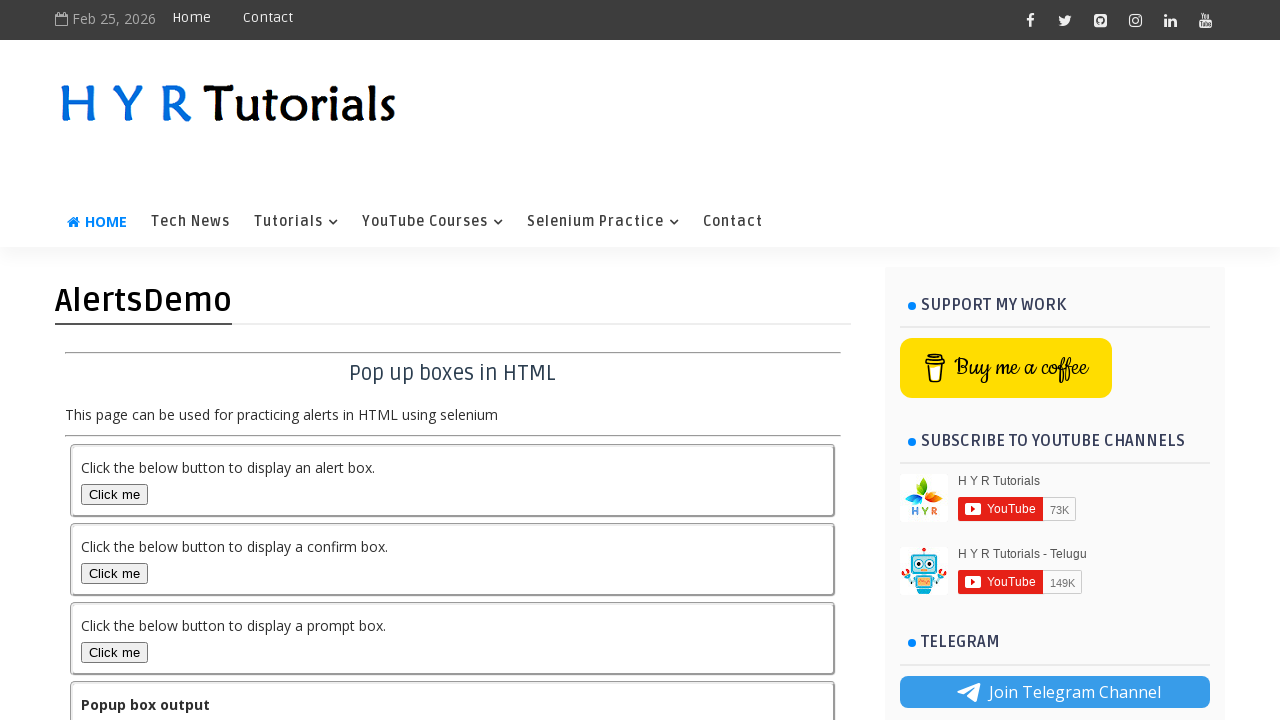

Clicked alert button at (114, 494) on button#alertBox
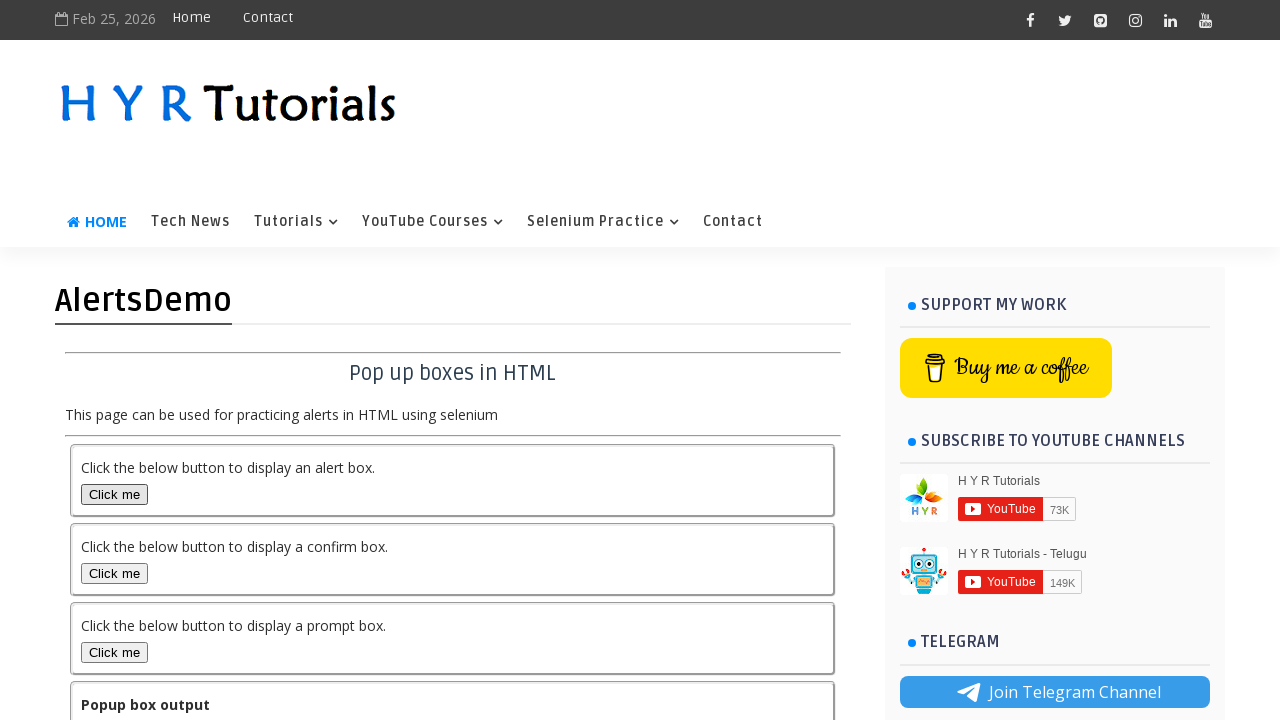

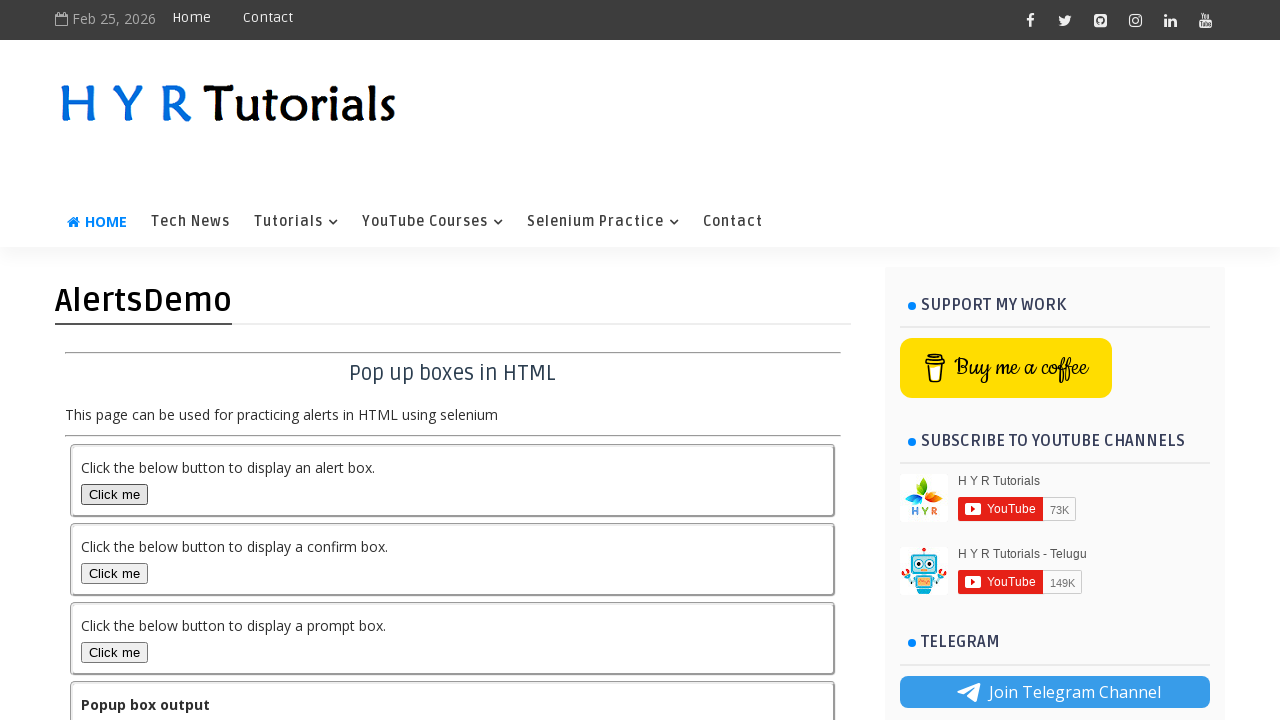